Navigates to the KKU Computing website homepage

Starting URL: https://computing.kku.ac.th/index

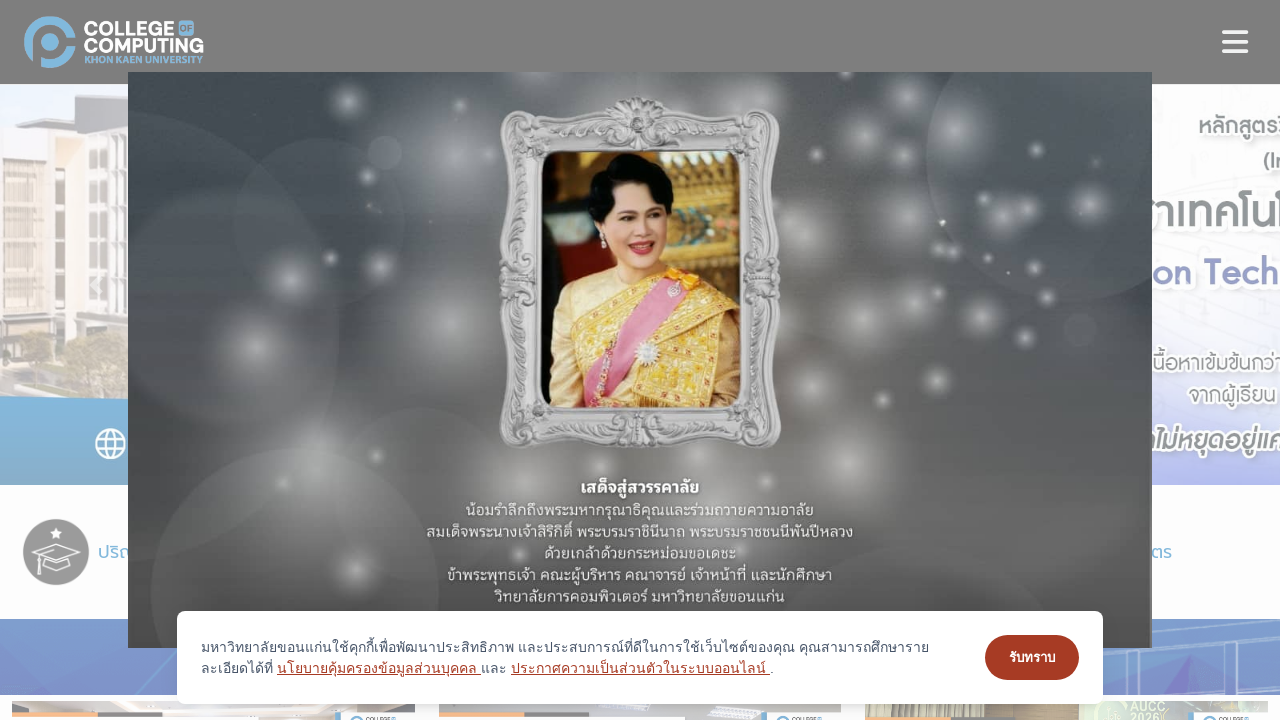

KKU Computing website homepage loaded successfully and network idle
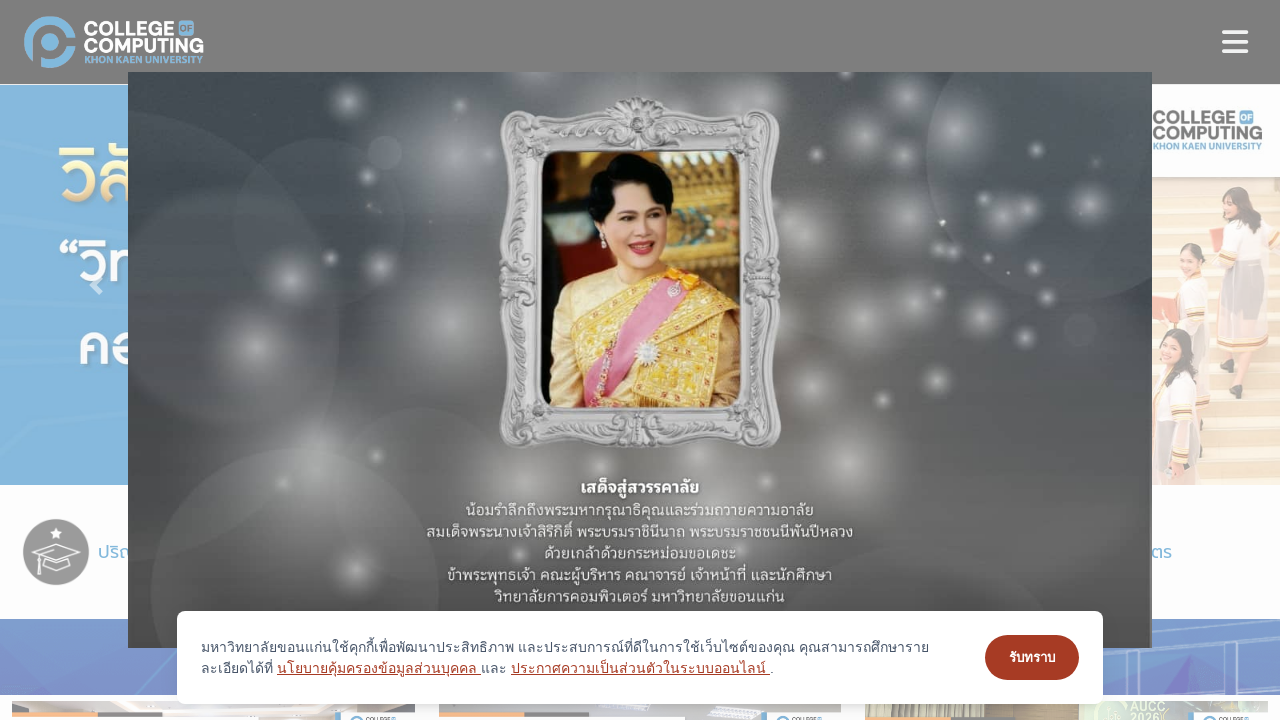

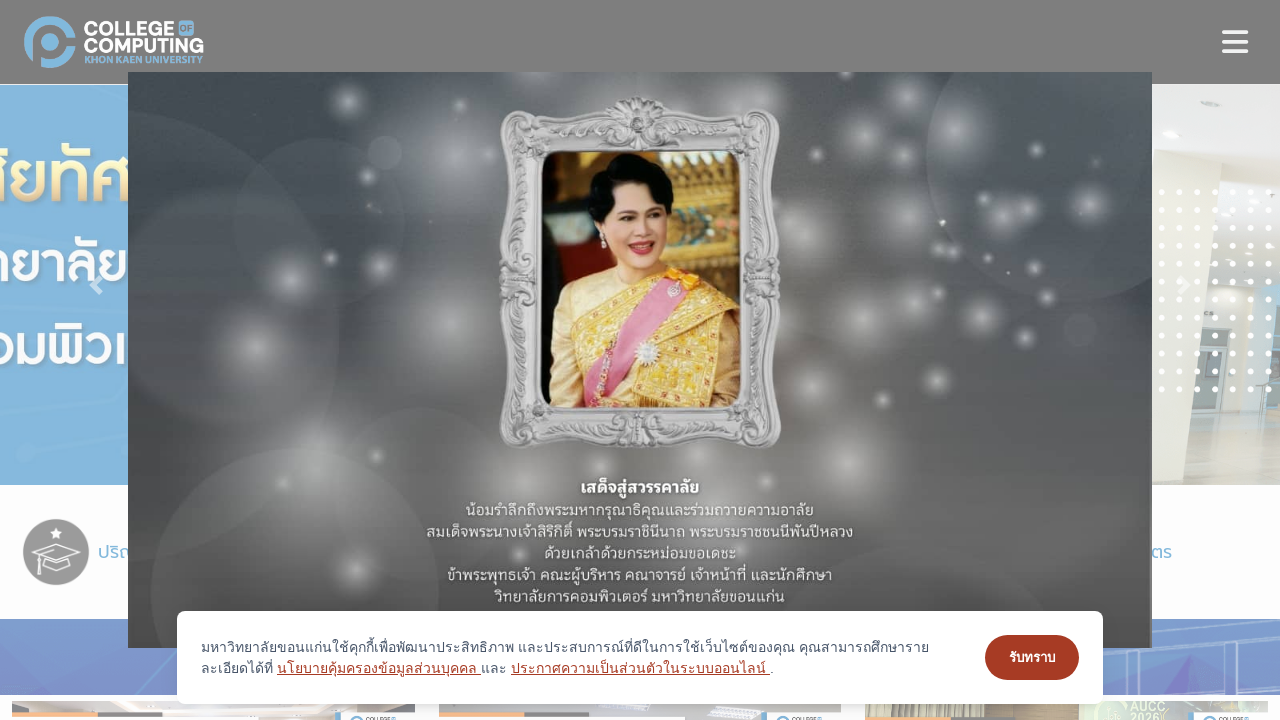